Tests navigation flow on a practice website by verifying the login page heading, clicking to navigate to the registration page, and verifying the registration page heading.

Starting URL: https://www.tutorialspoint.com/selenium/practice/login.php

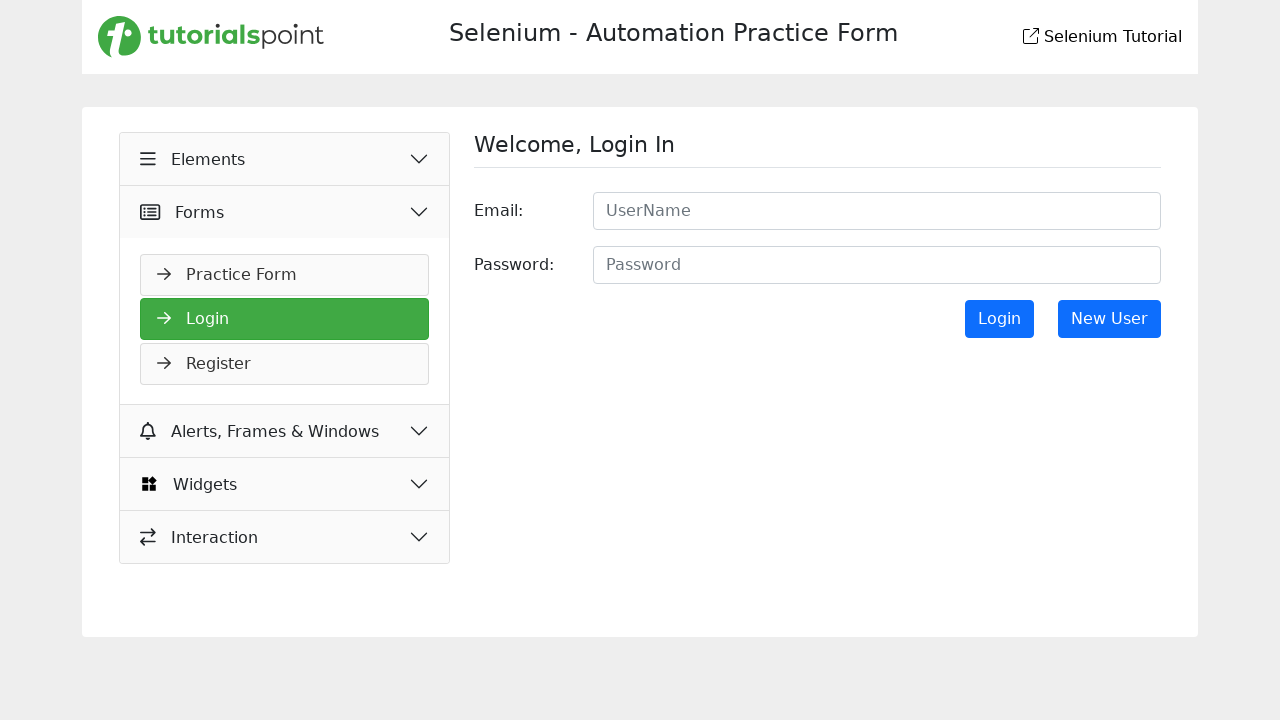

Login page heading element loaded
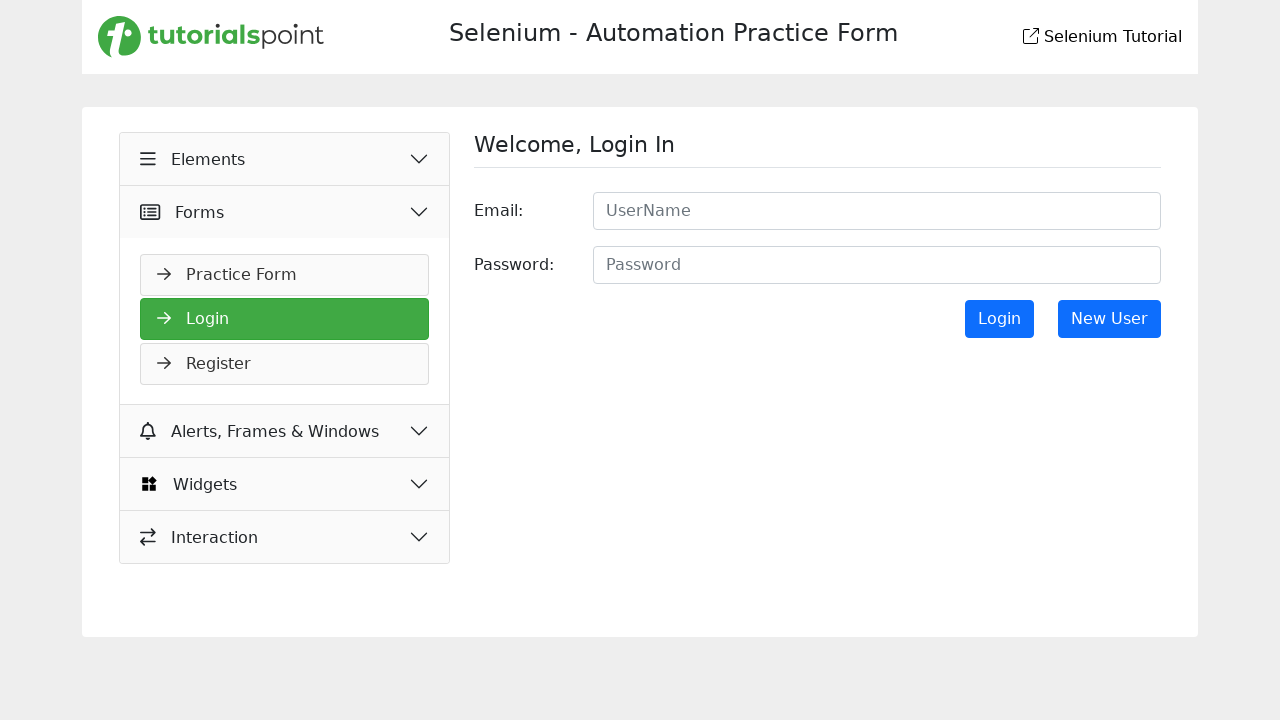

Retrieved login page heading text: 'Welcome, Login In'
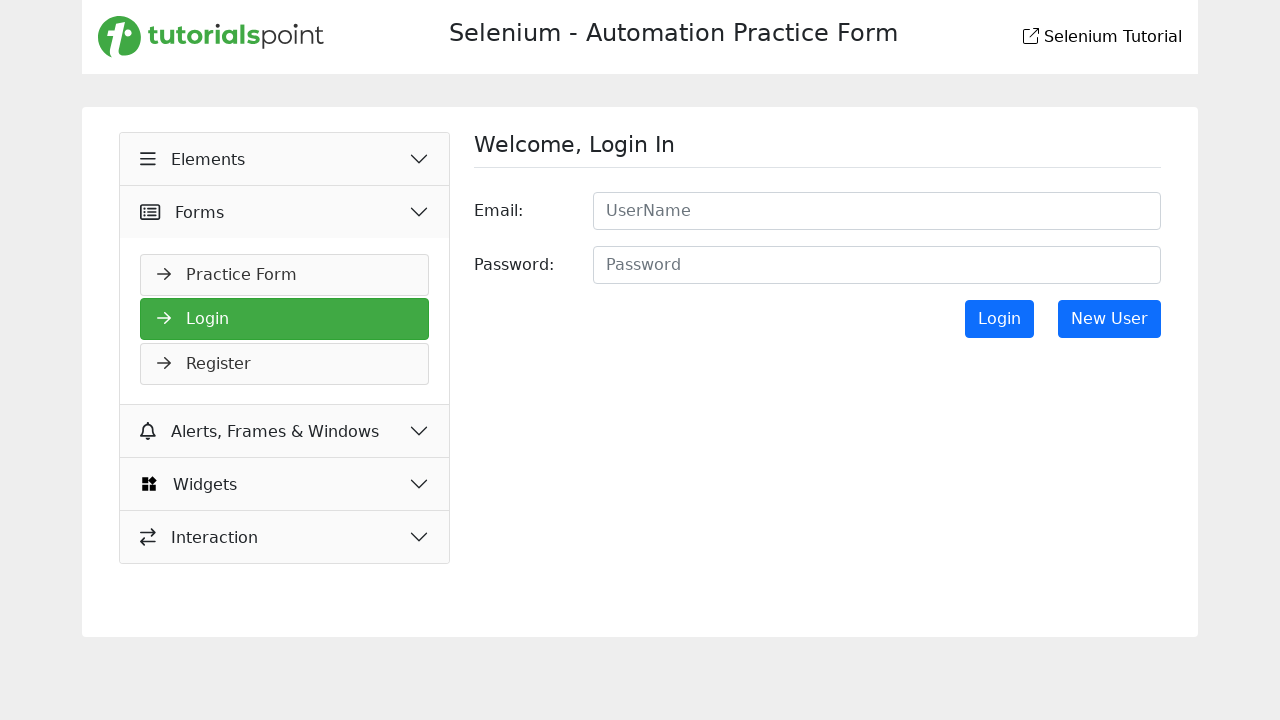

Verified login page heading matches expected text 'Welcome, Login In'
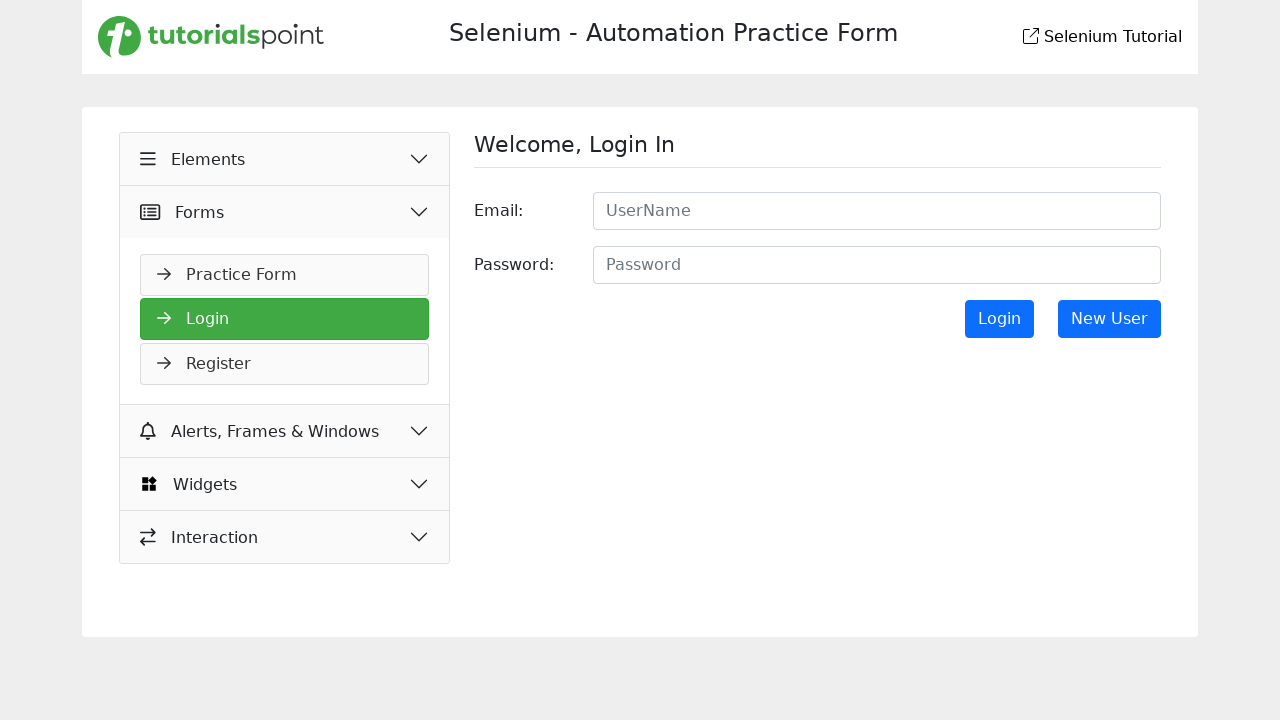

Clicked link to navigate to registration page at (1109, 319) on xpath=//*[@id='signInForm']/div[3]/a
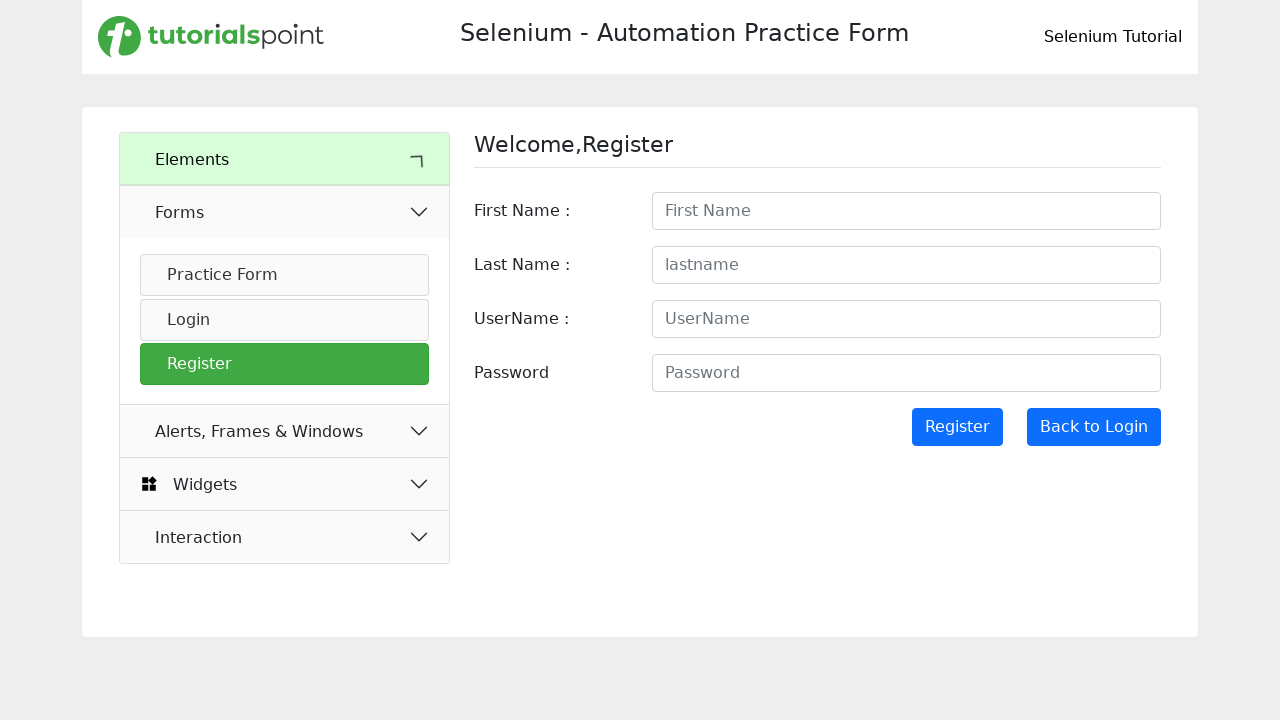

Registration page heading element loaded
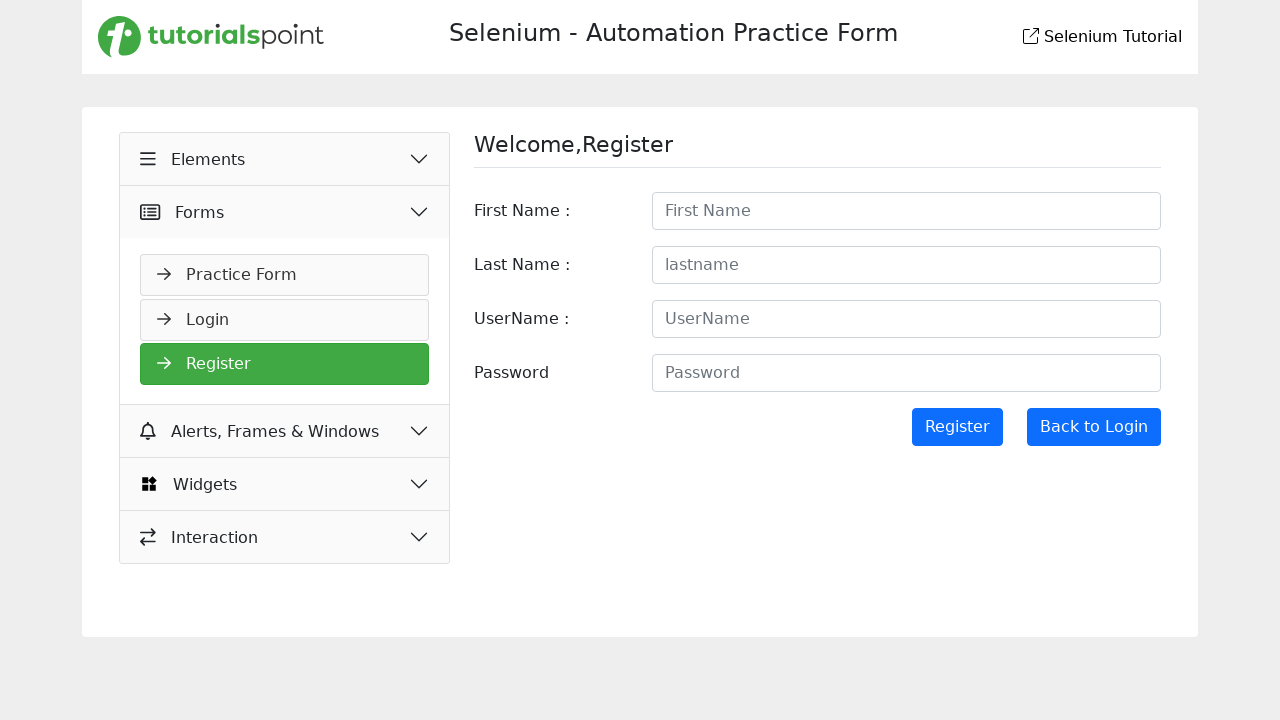

Retrieved registration page heading text: 'Welcome,Register'
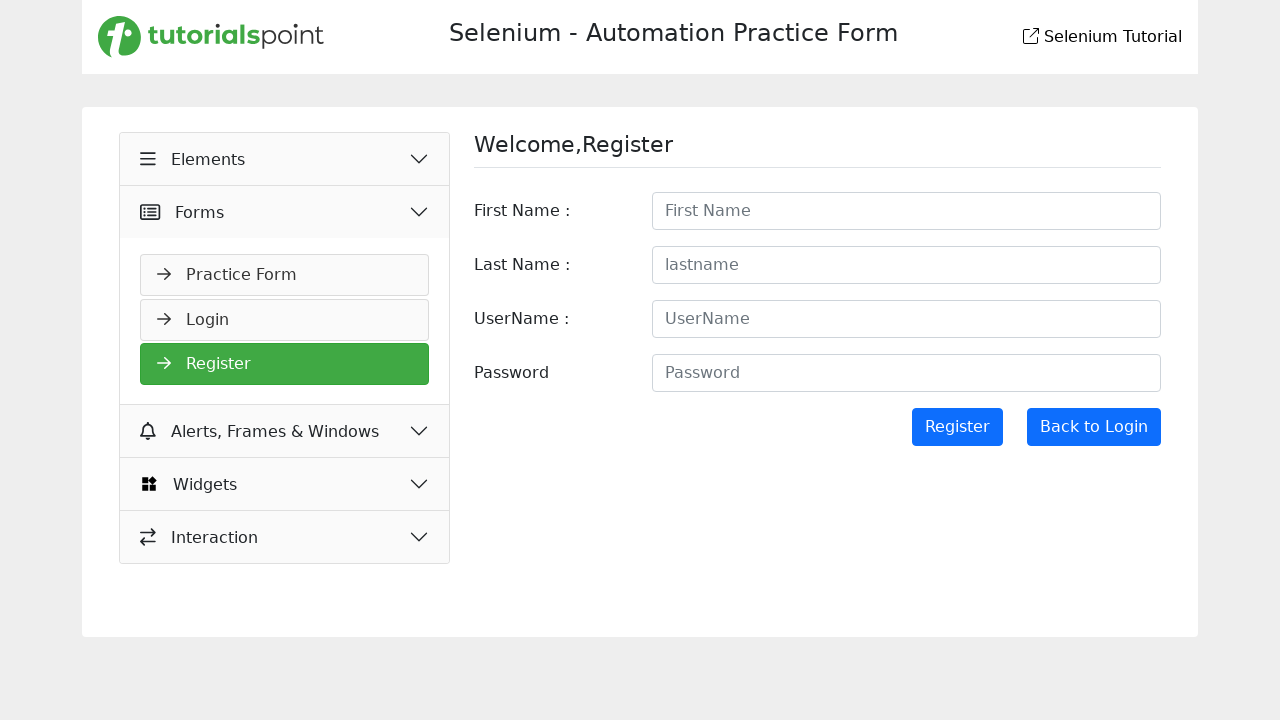

Verified registration page heading matches expected text 'Welcome,Register'
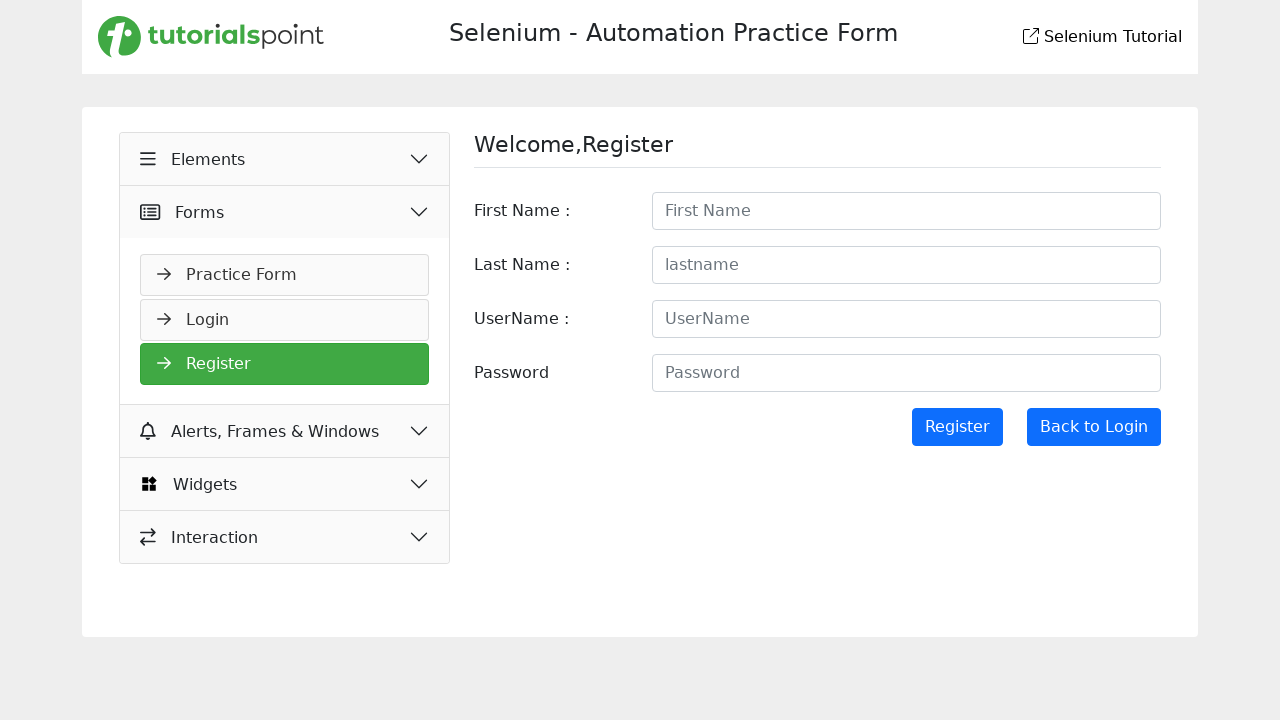

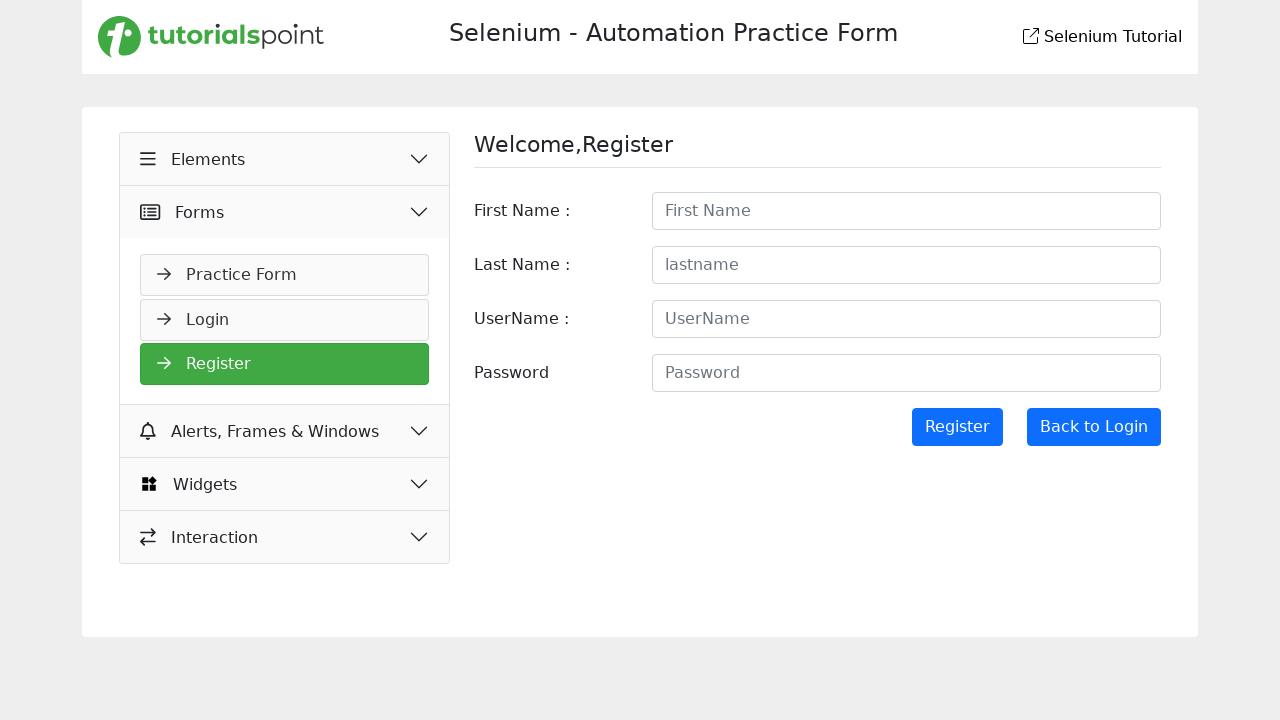